Tests loading images page by waiting for the "Done!" text to appear after all images have loaded using implicit wait.

Starting URL: https://bonigarcia.dev/selenium-webdriver-java/loading-images.html

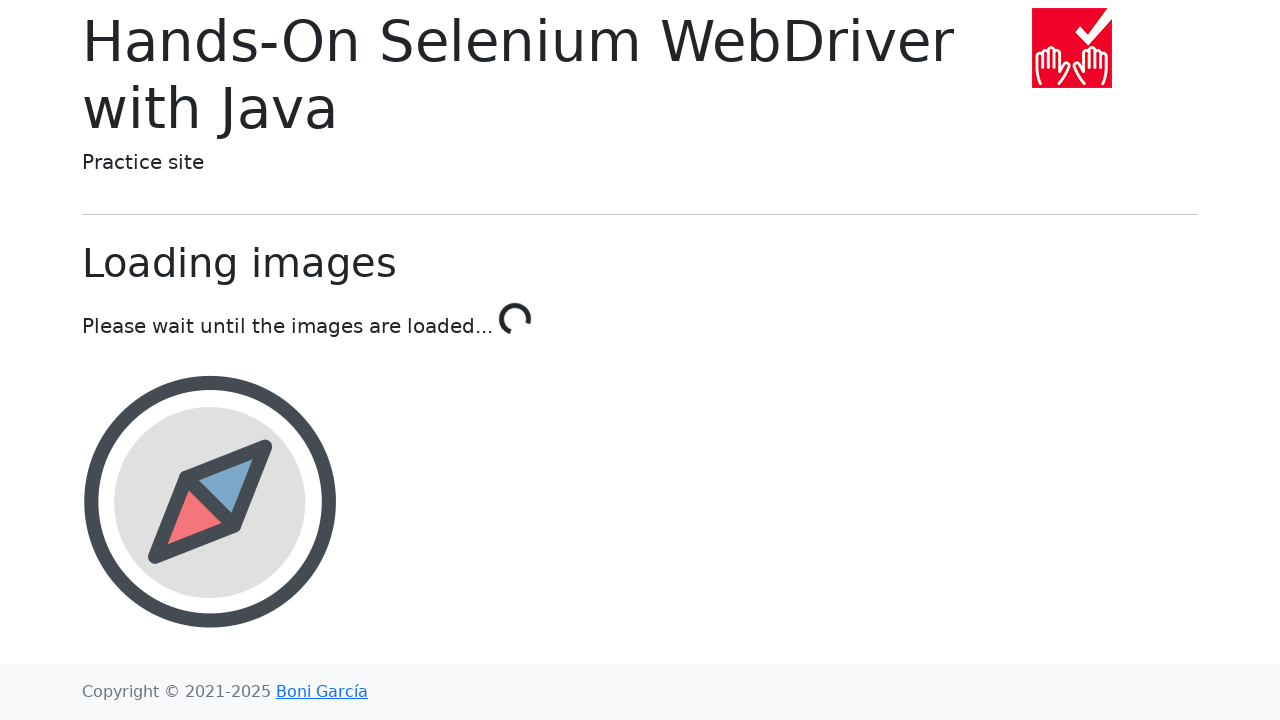

Waited for 'Done!' text to appear after all images loaded
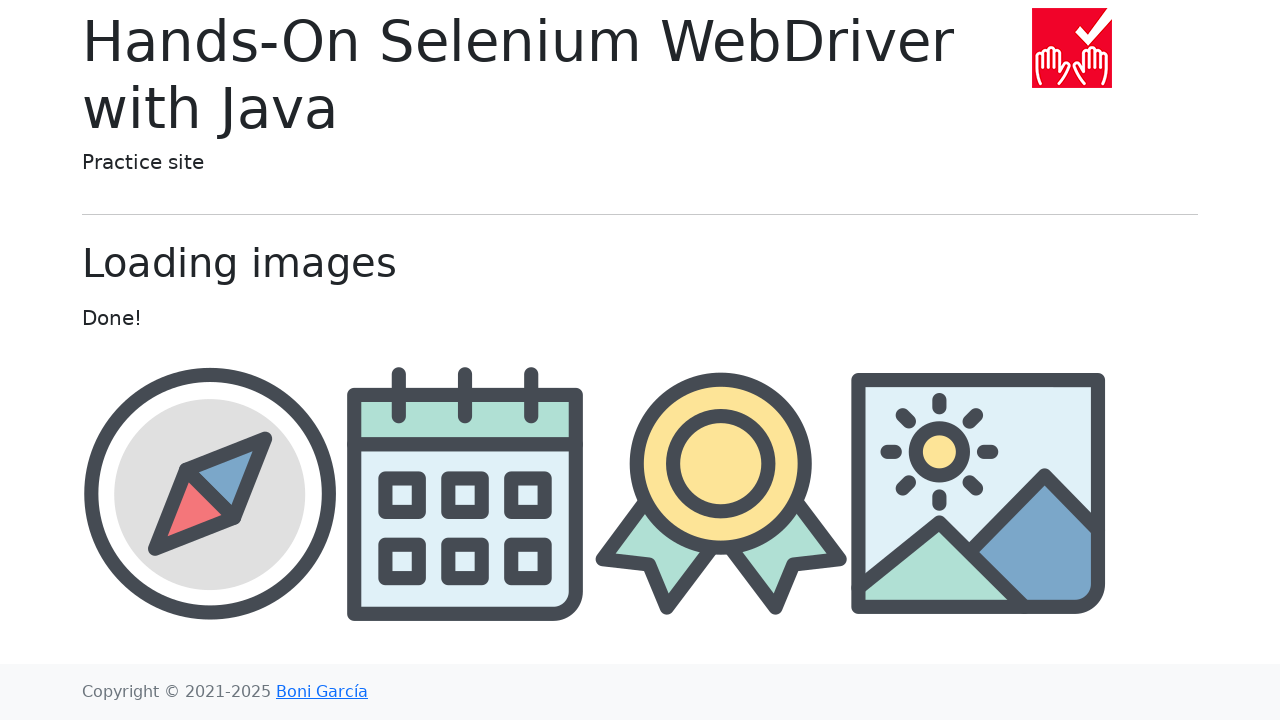

Located the 'Done!' text element
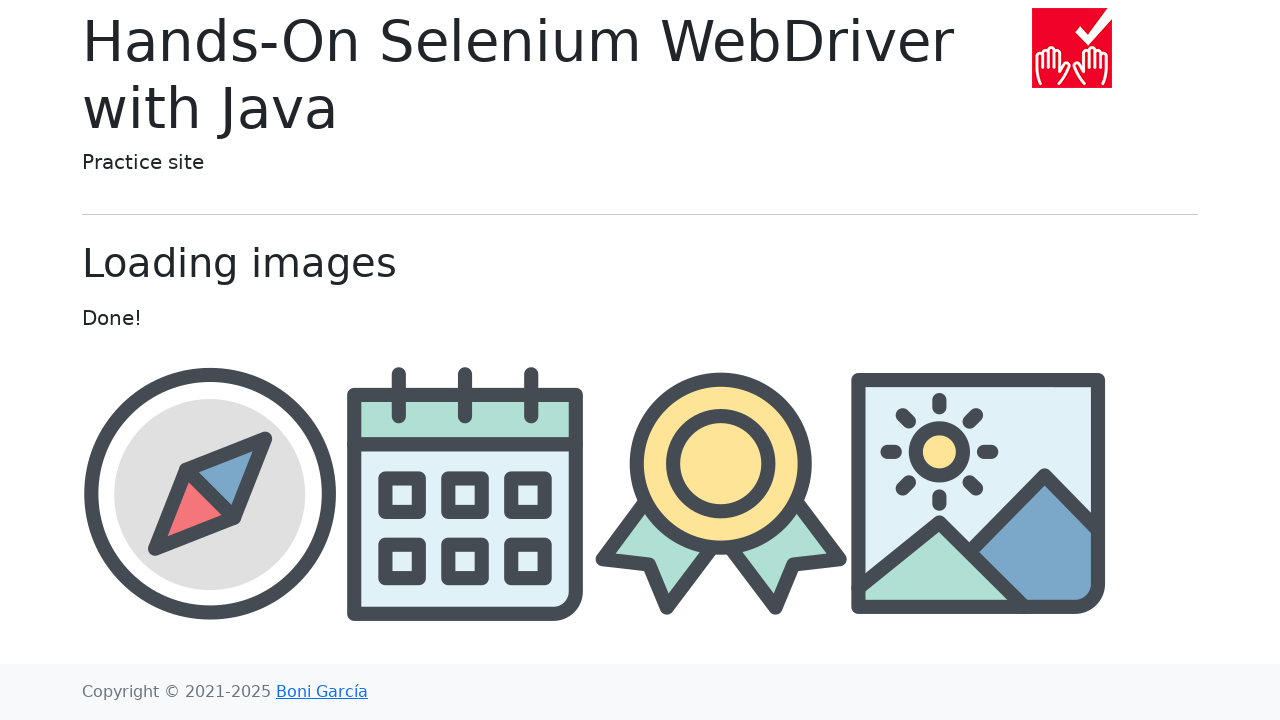

Verified 'Done!' text is present and correct
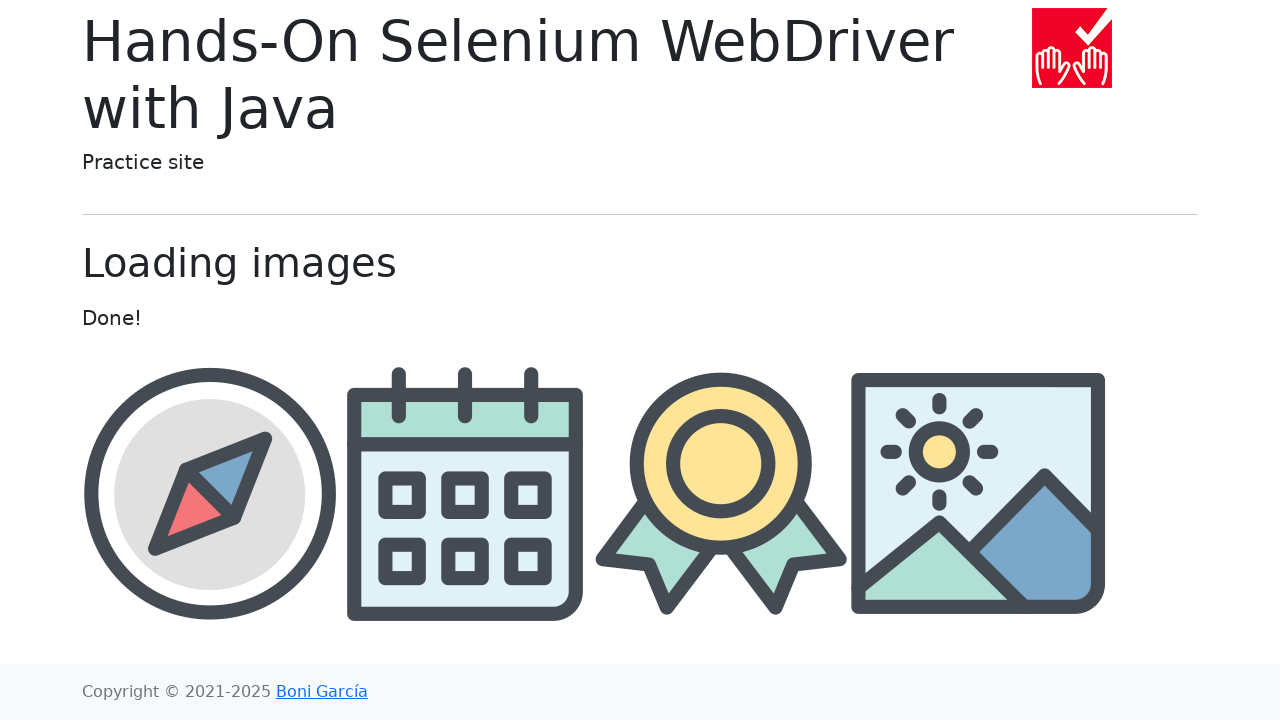

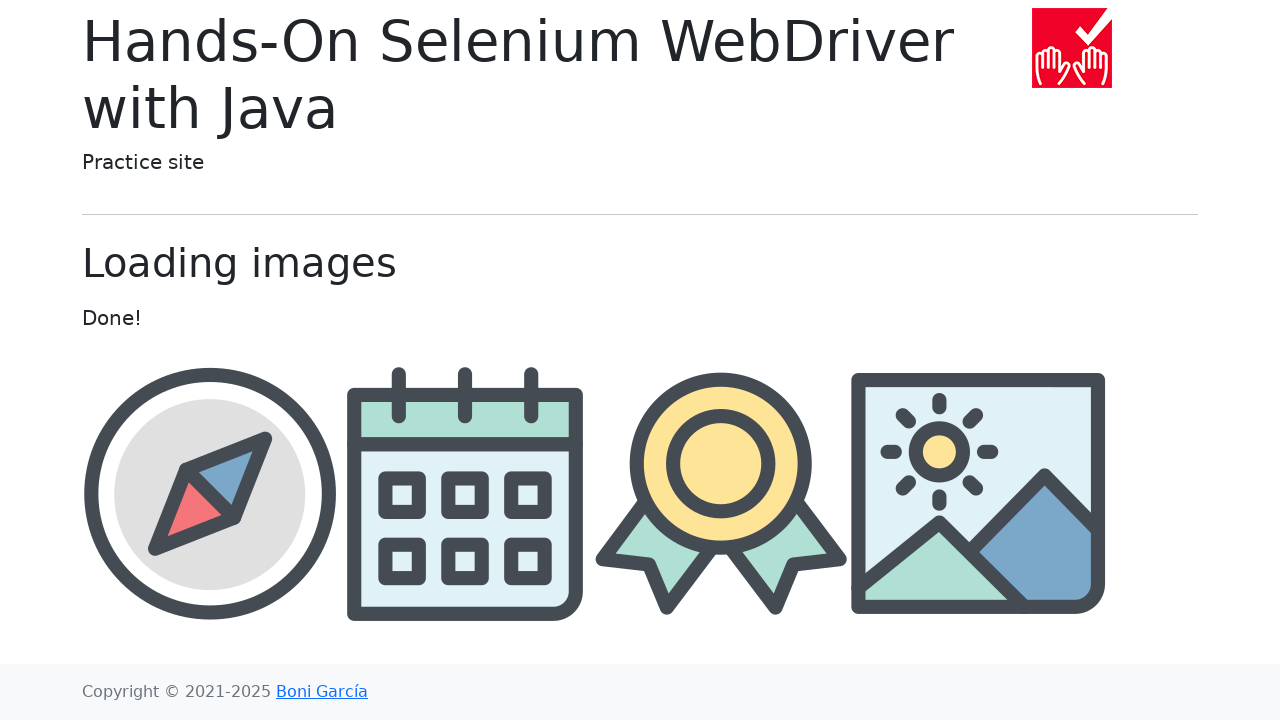